Tests state and city dropdown selection using autocomplete inputs

Starting URL: https://demoqa.com/automation-practice-form

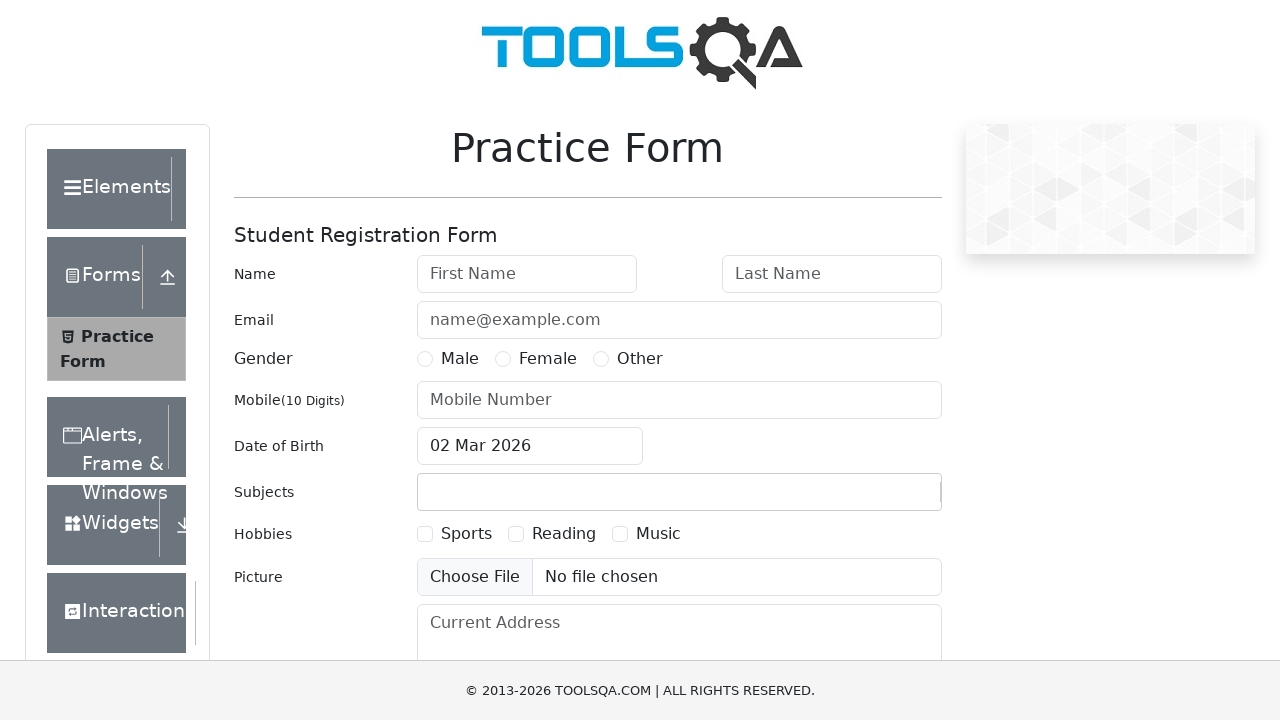

Scrolled state dropdown into view
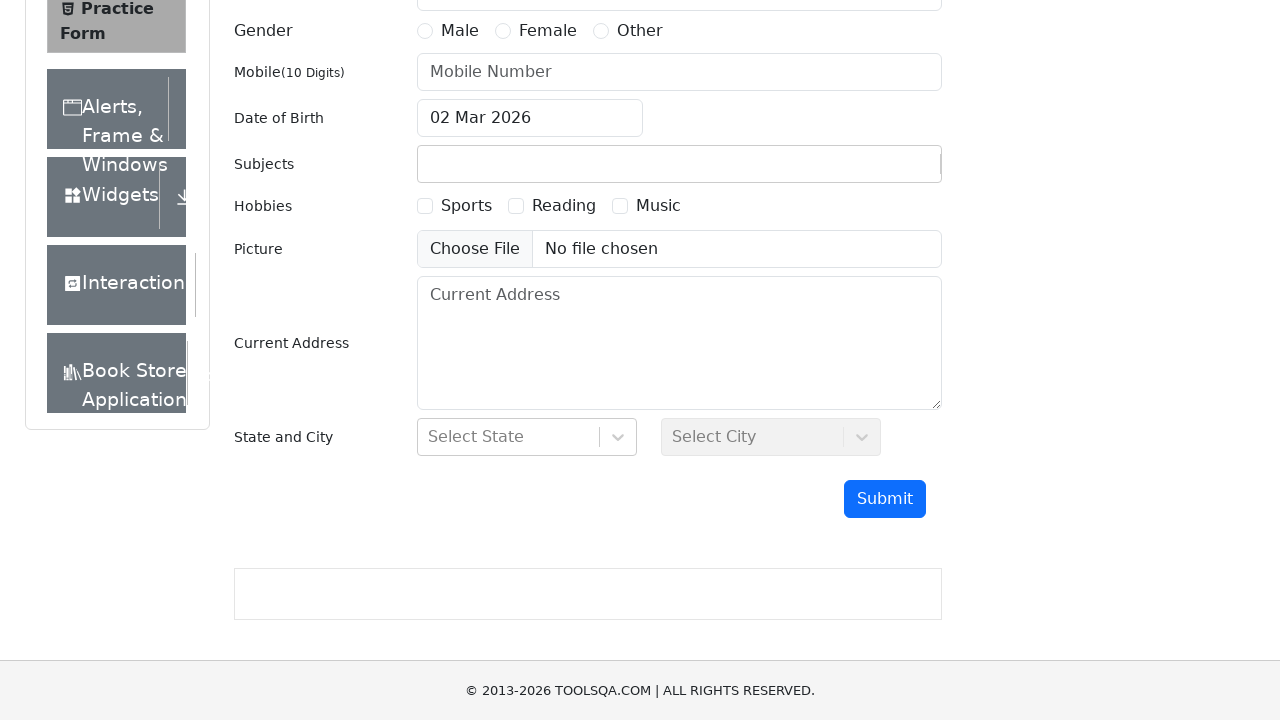

Clicked state dropdown to open it at (527, 437) on #state > div
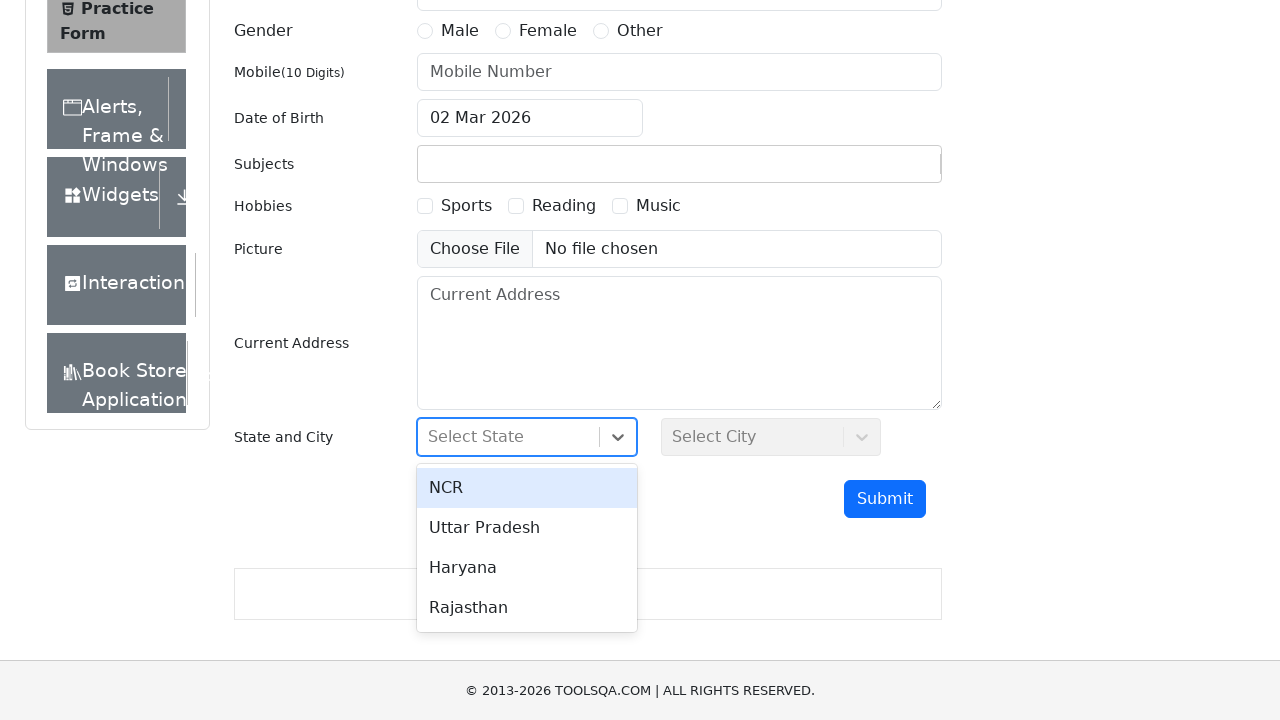

Typed 'Har' in state input field for autocomplete search on #react-select-3-input
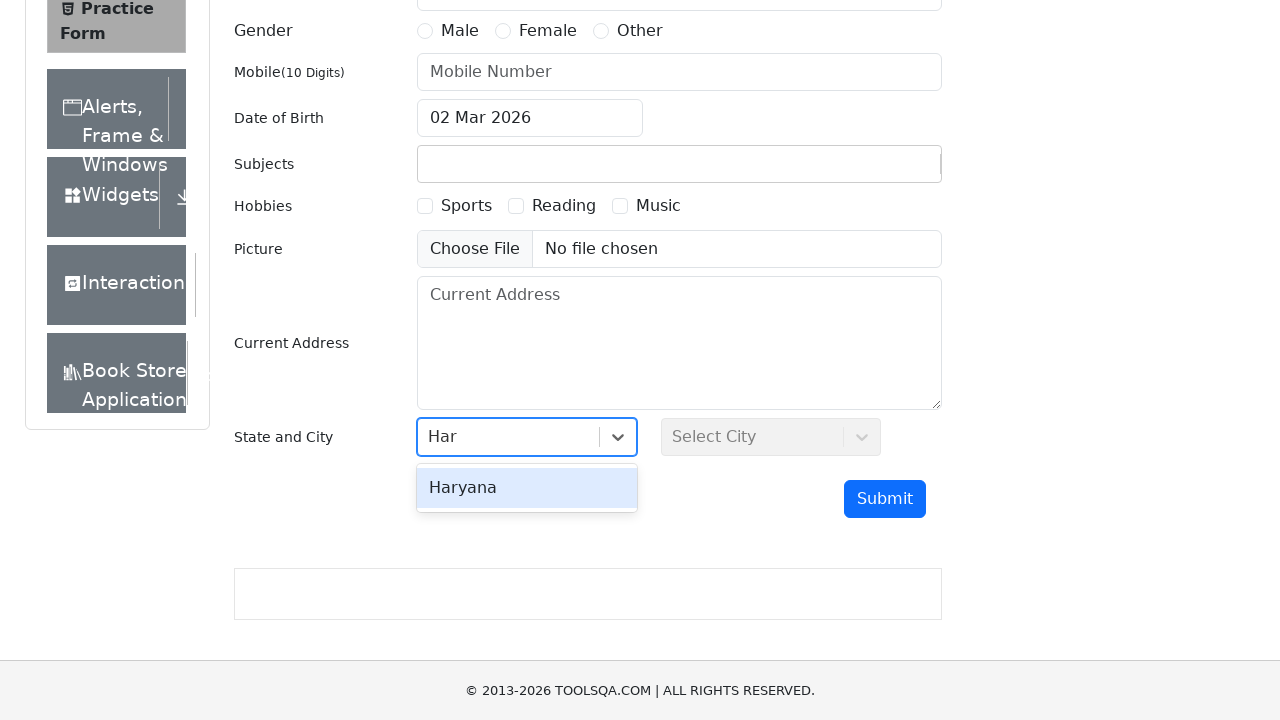

Pressed Enter to select state from dropdown on #react-select-3-input
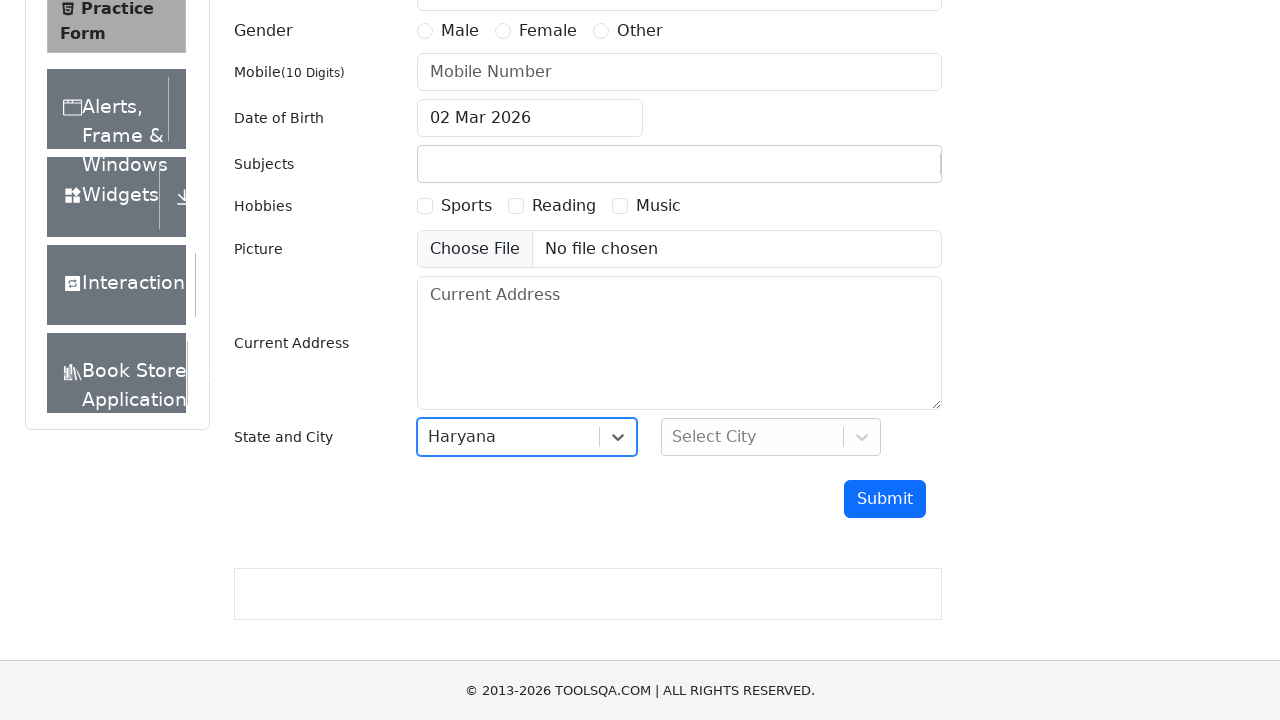

Clicked city dropdown to open it at (771, 437) on #city > div
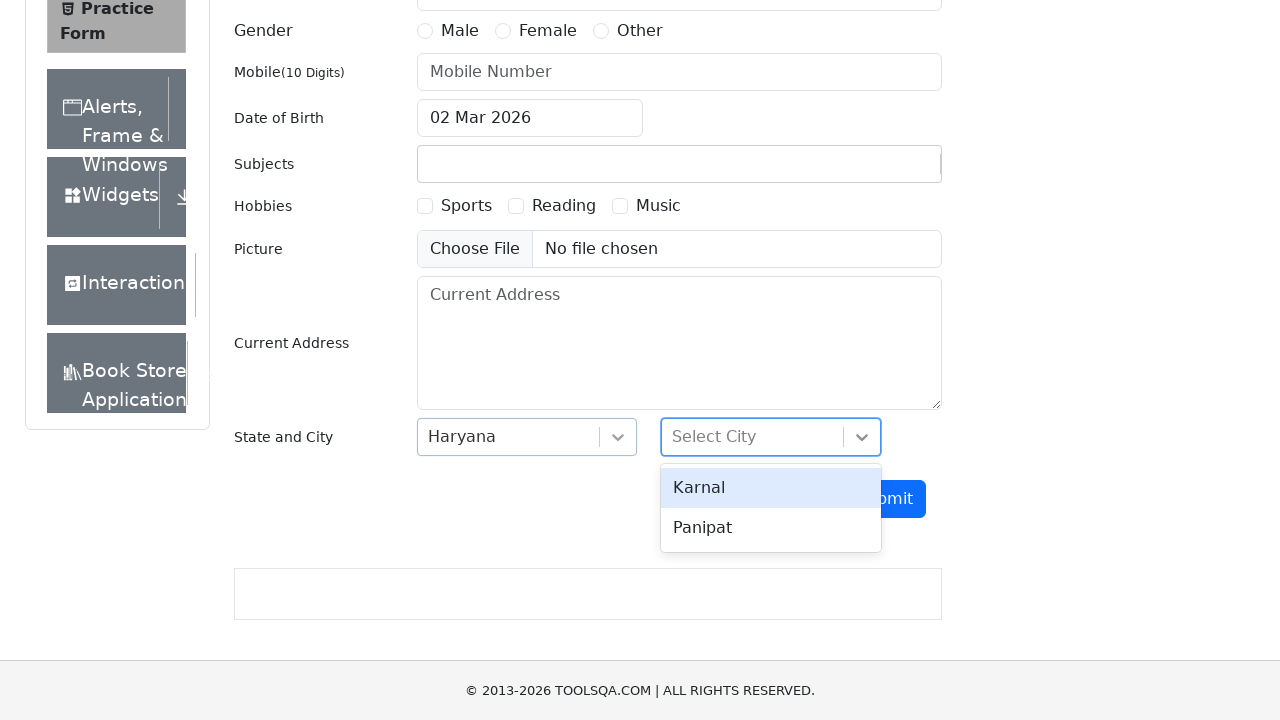

Typed 'Pani' in city input field for autocomplete search on #react-select-4-input
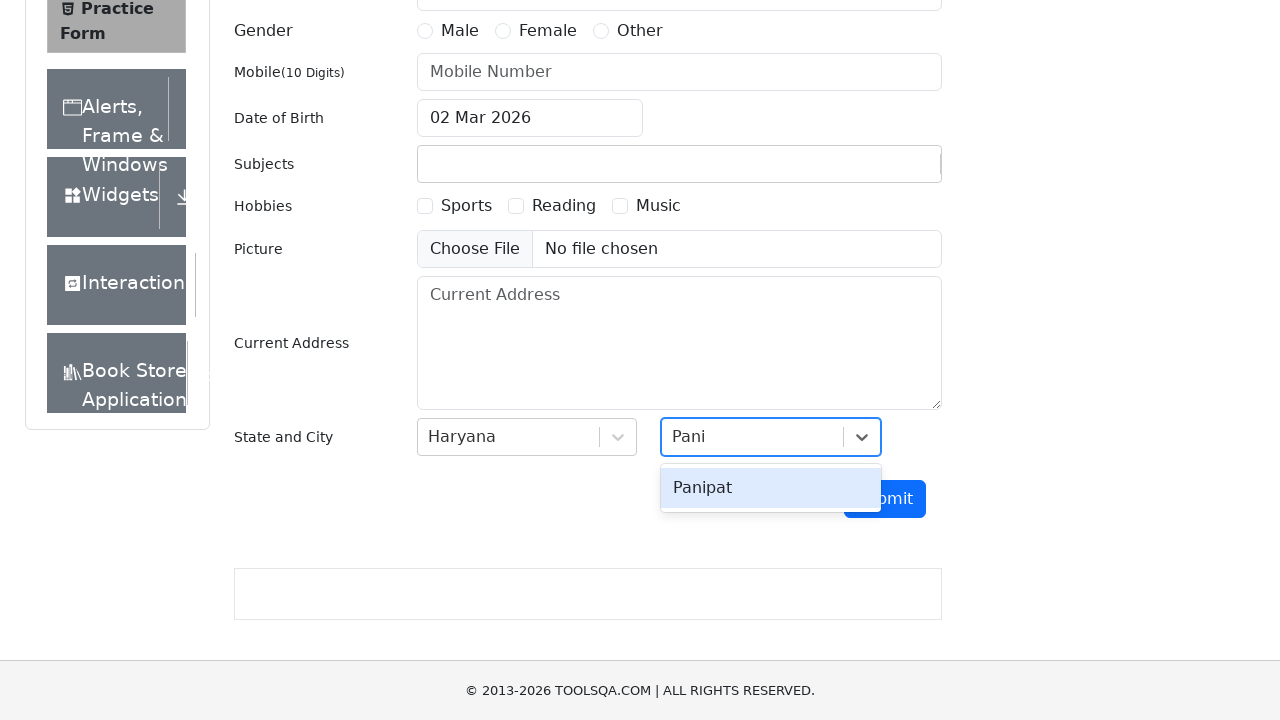

Pressed Enter to select city from dropdown on #react-select-4-input
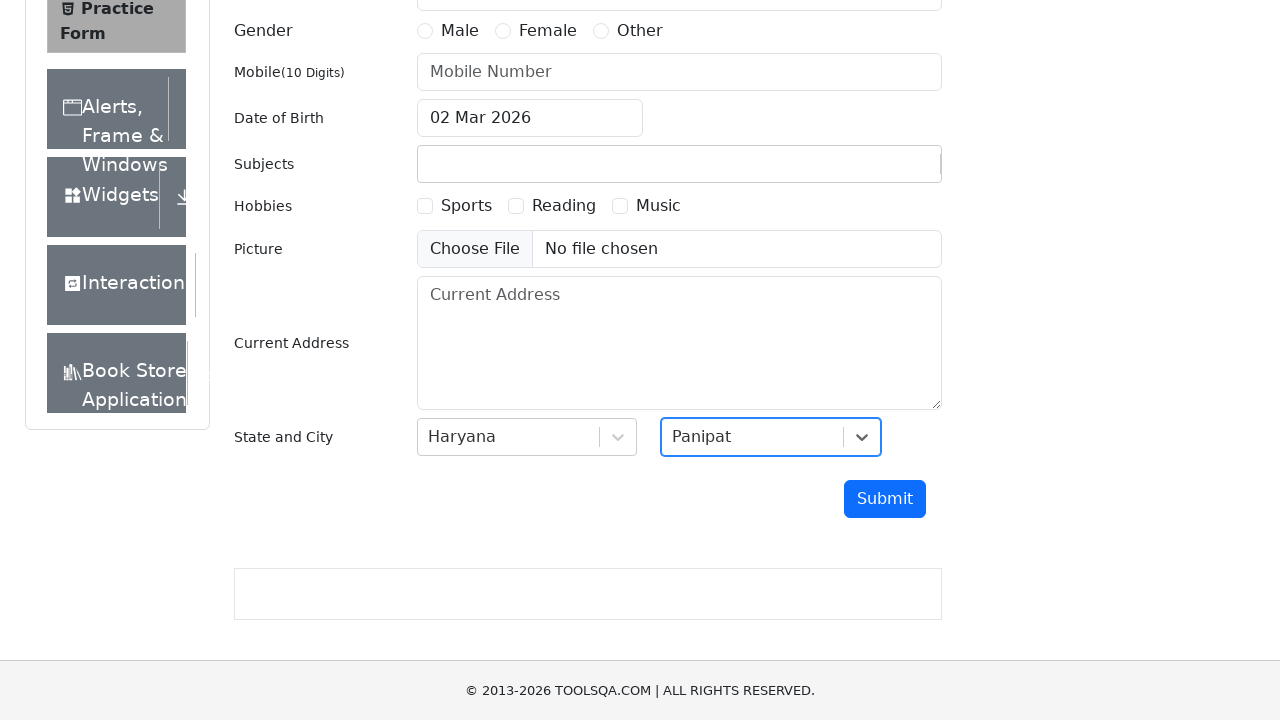

Verified 'Haryana' is selected in state dropdown
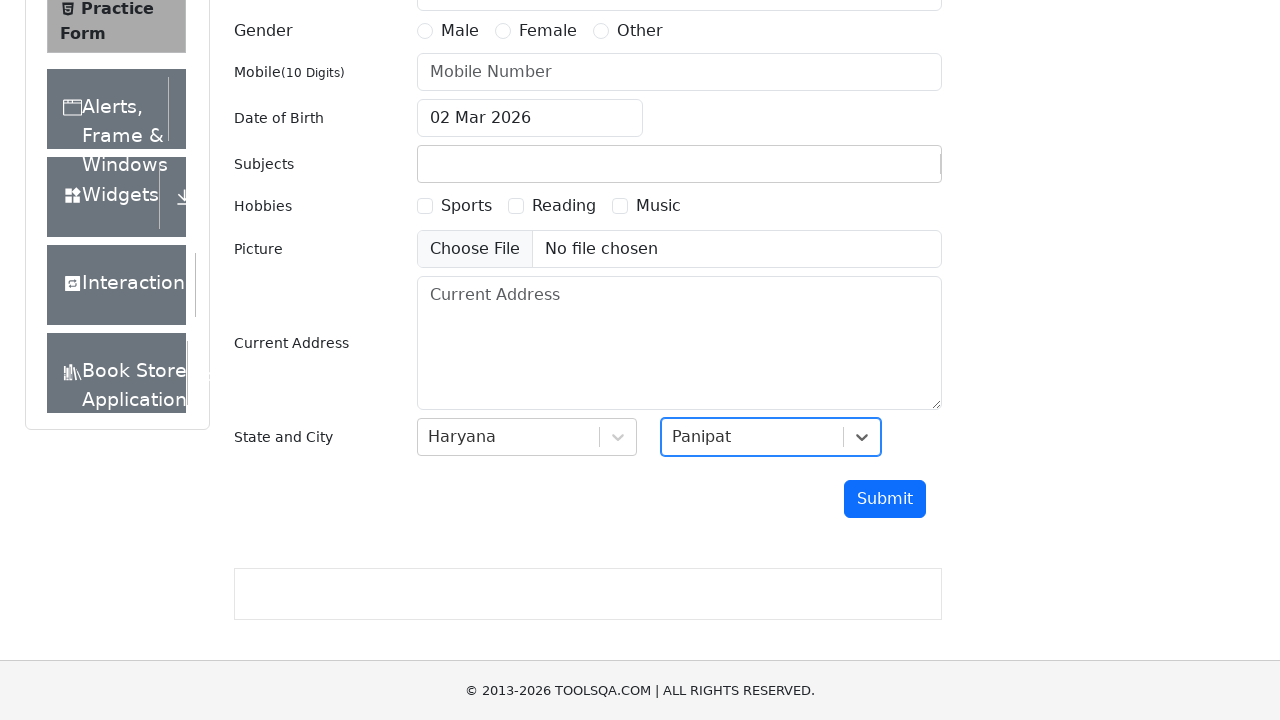

Verified 'Panipat' is selected in city dropdown
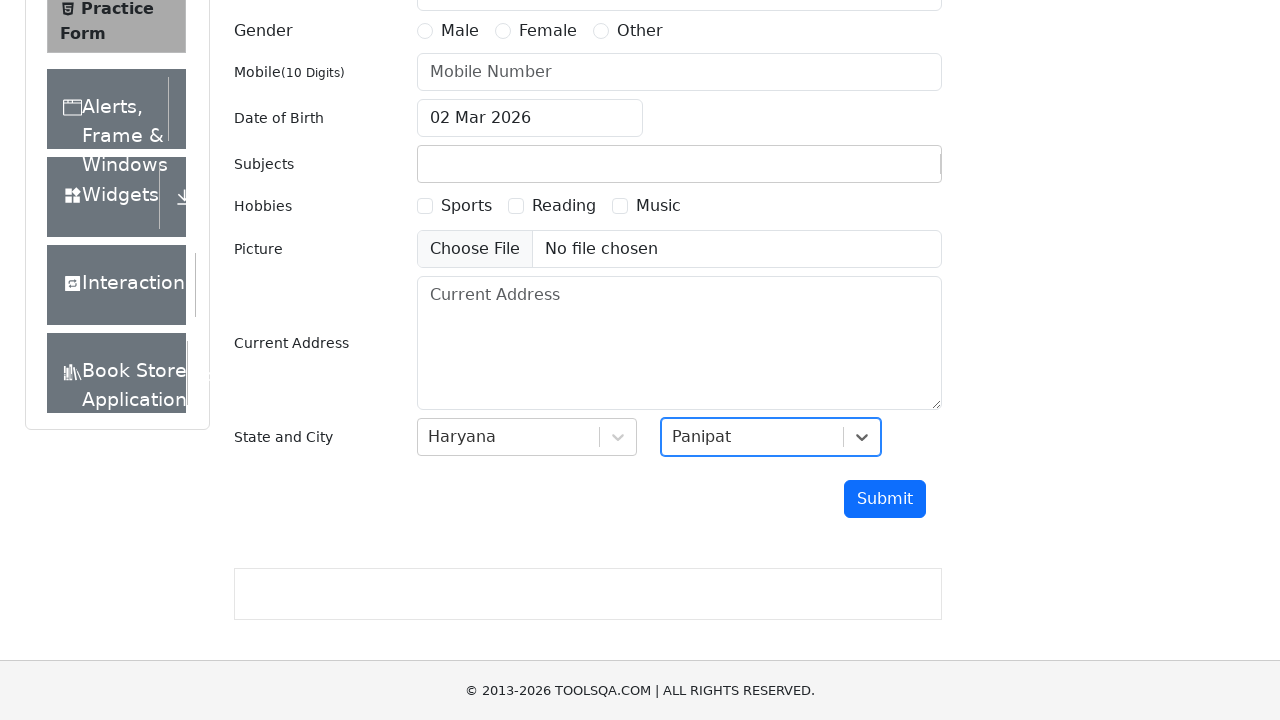

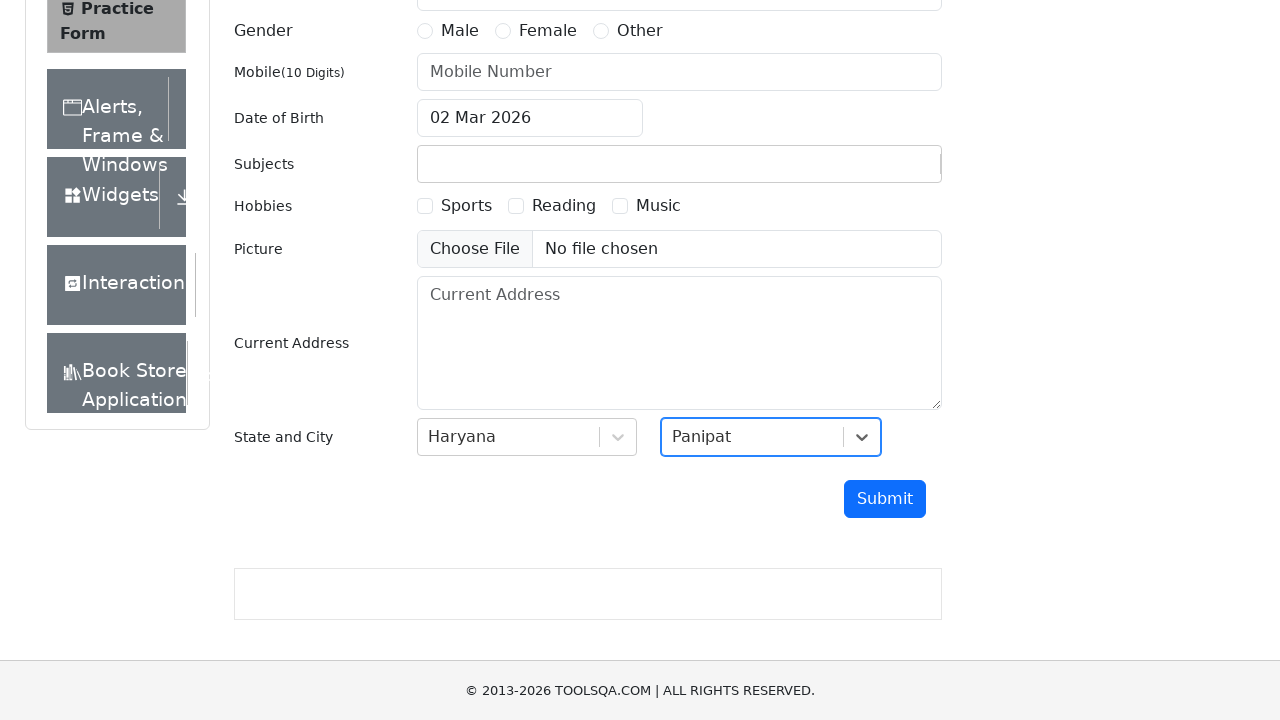